Tests that when dragging the small circle over the big circle, the text changes to "Now drop..."

Starting URL: https://loopcamp.vercel.app/drag-and-drop-circles.html

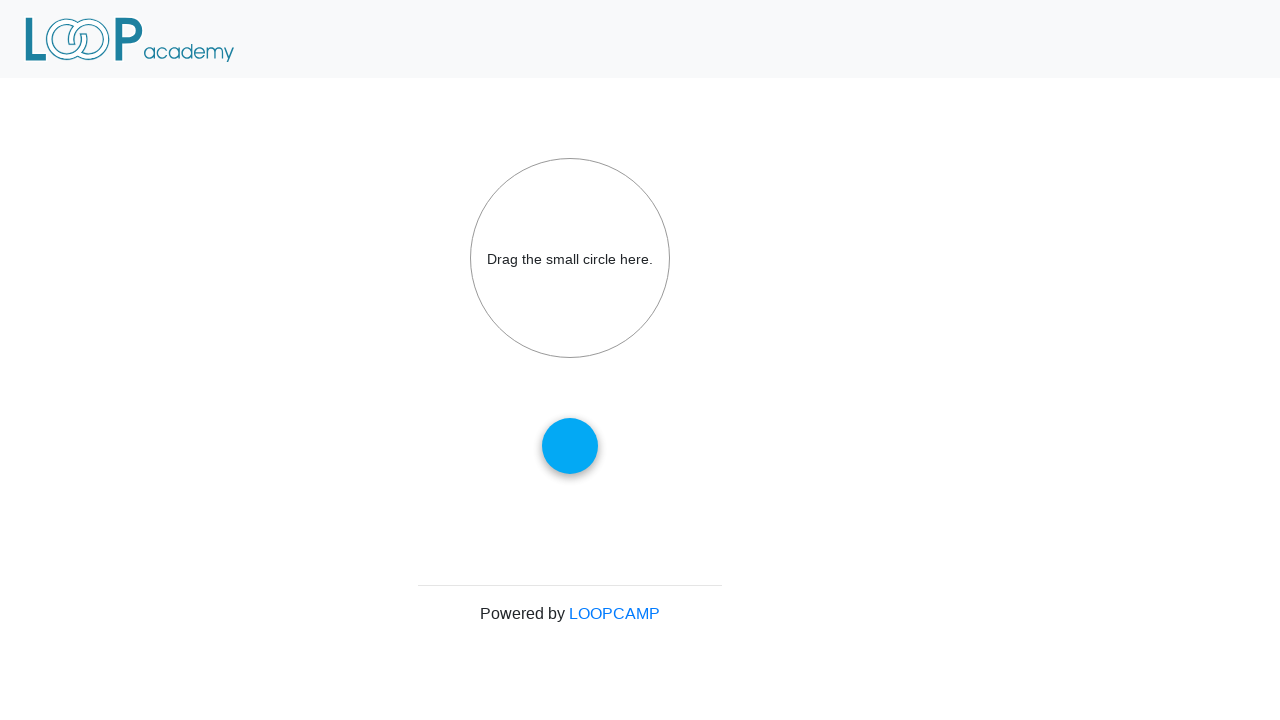

Navigated to drag and drop circles test page
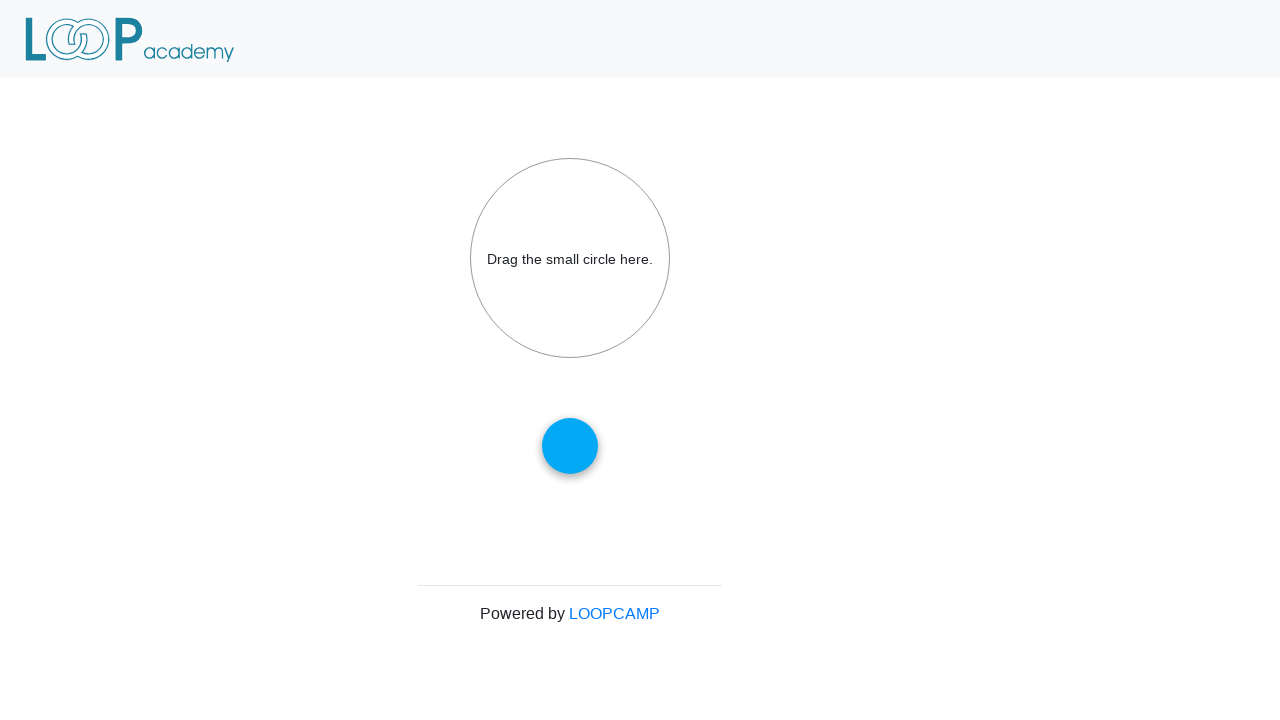

Located small and big circles on page
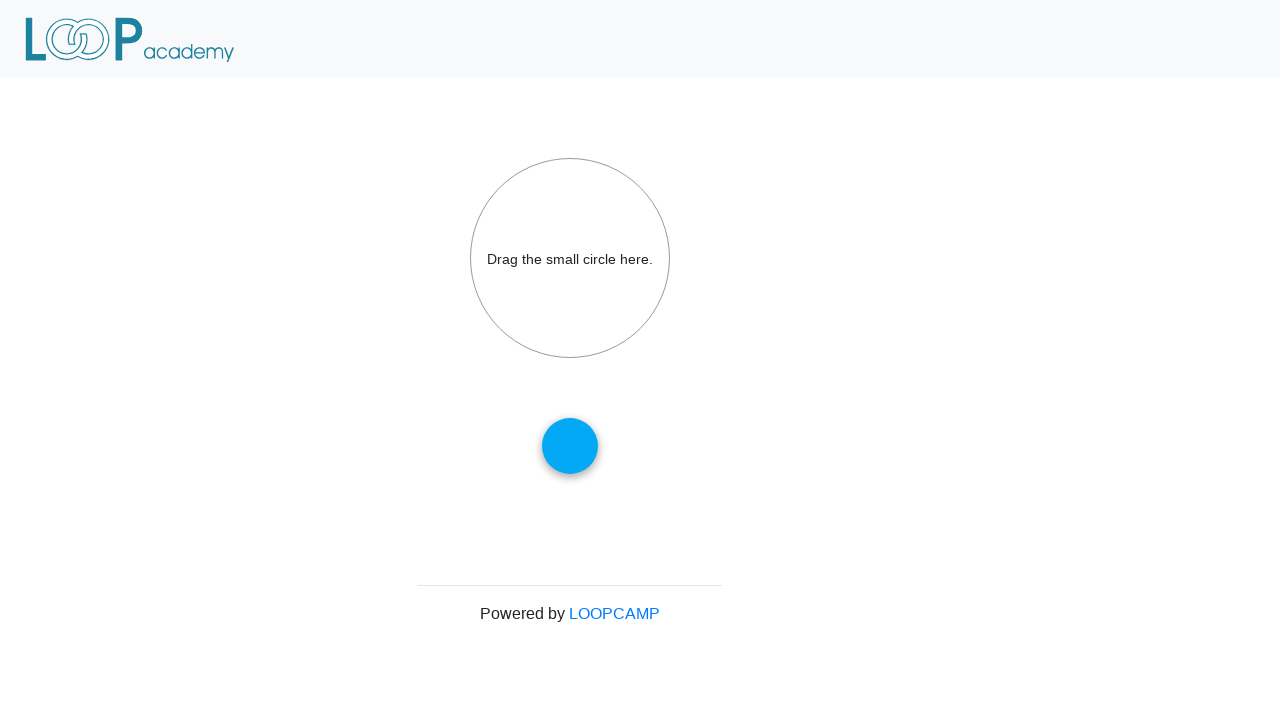

Retrieved bounding box of small circle
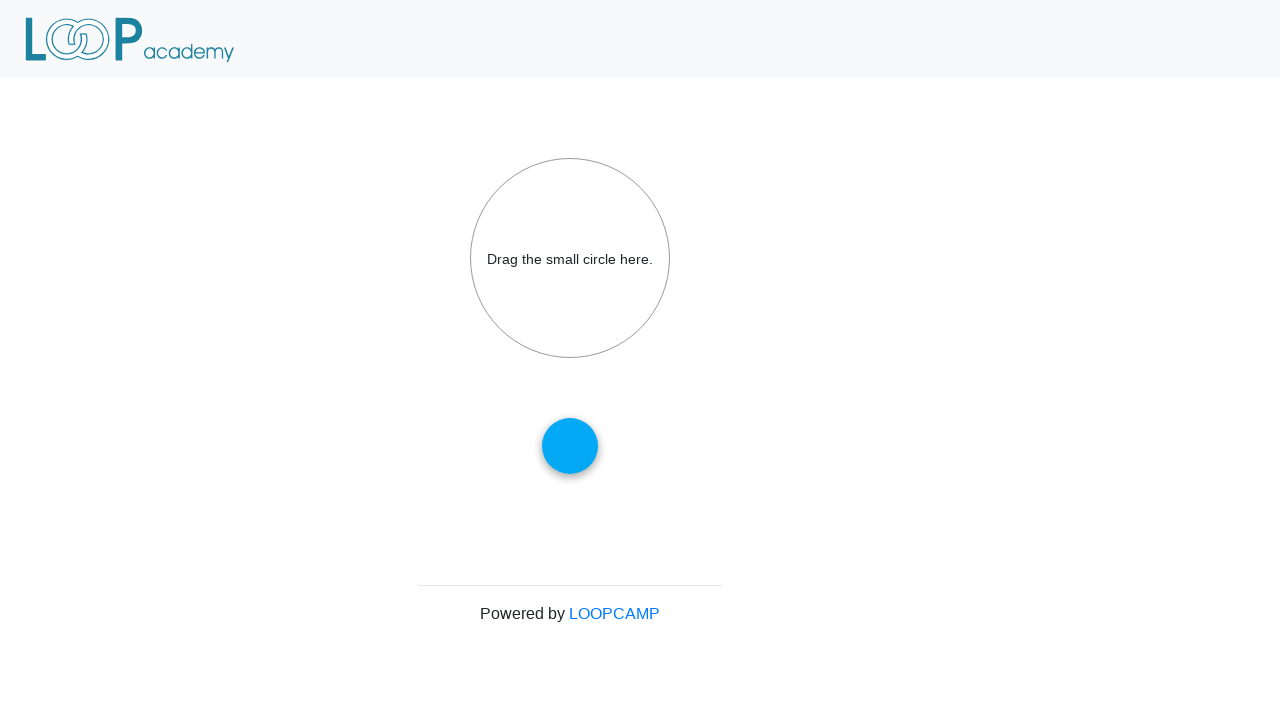

Moved mouse to center of small circle at (570, 446)
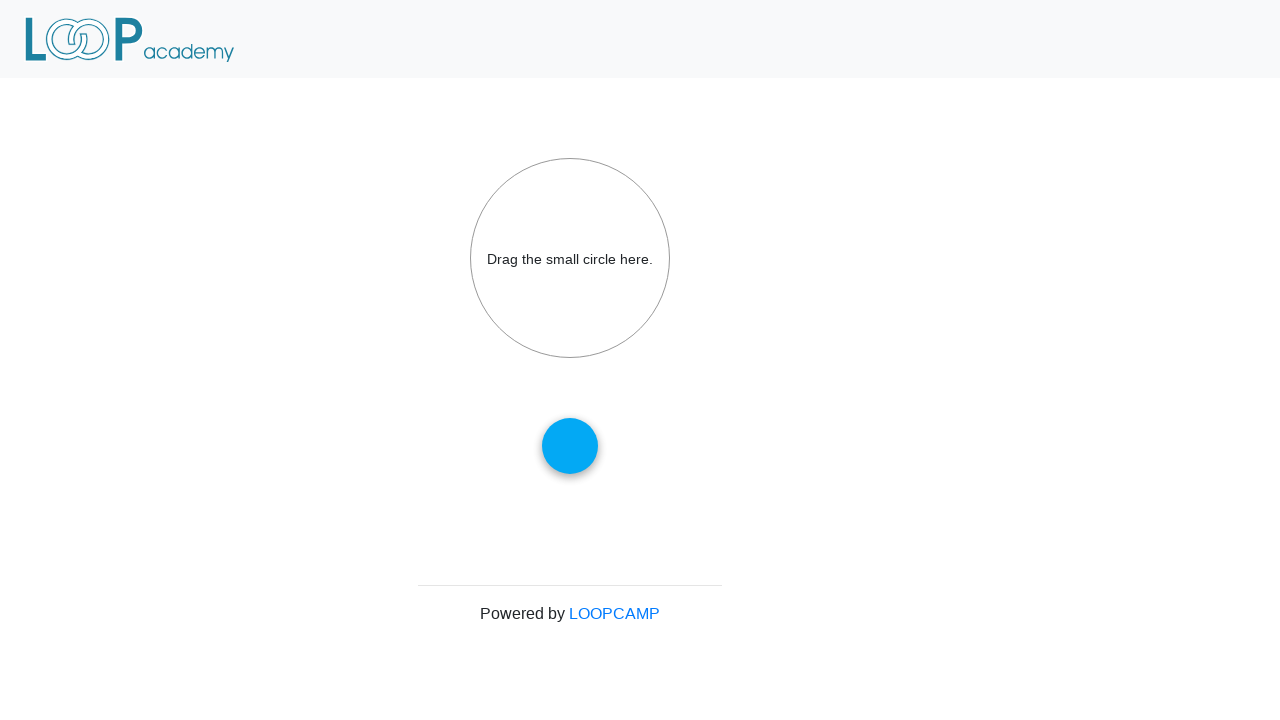

Pressed down mouse button on small circle at (570, 446)
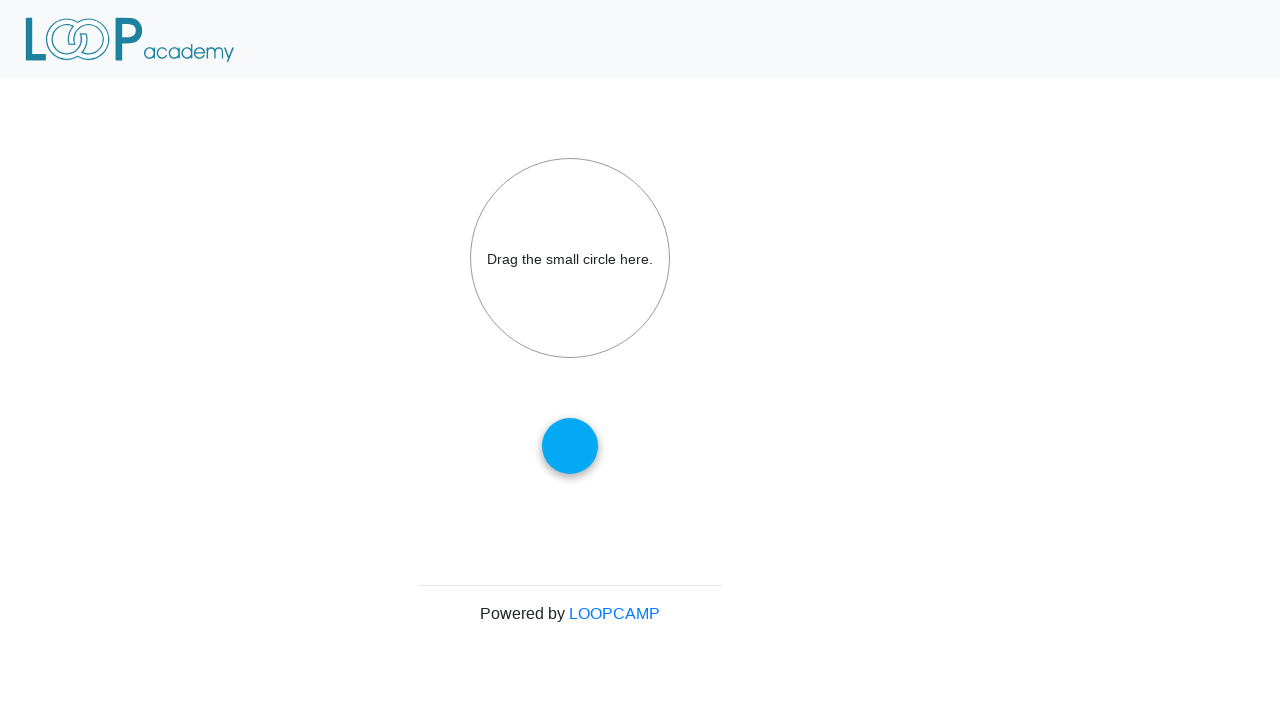

Dragged small circle upward by 200px toward big circle at (570, 218)
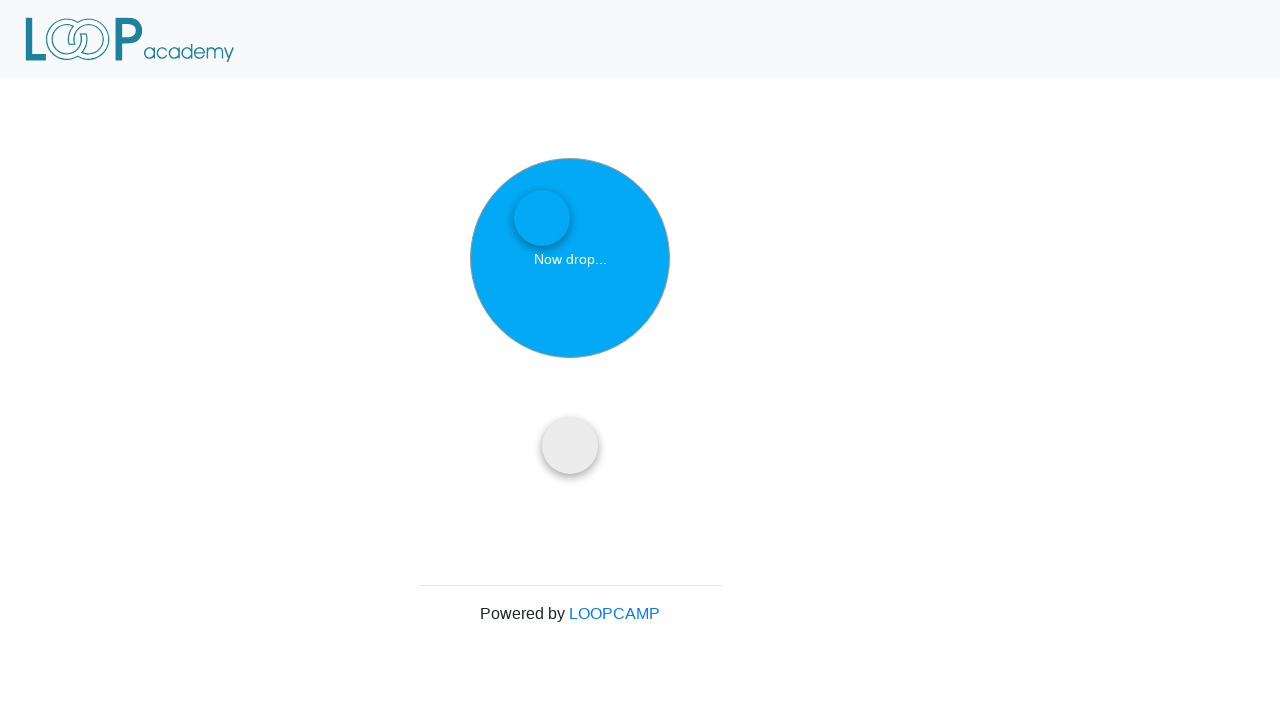

Verified big circle displays 'Now drop...' text during drag
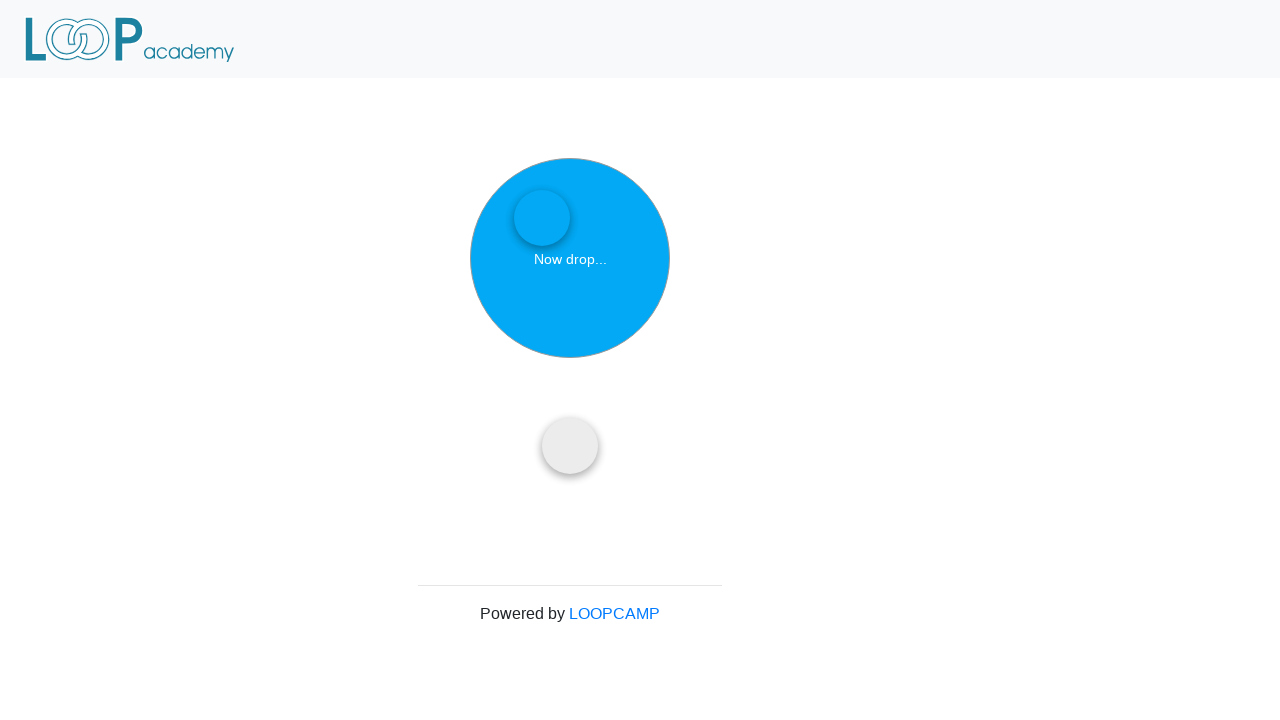

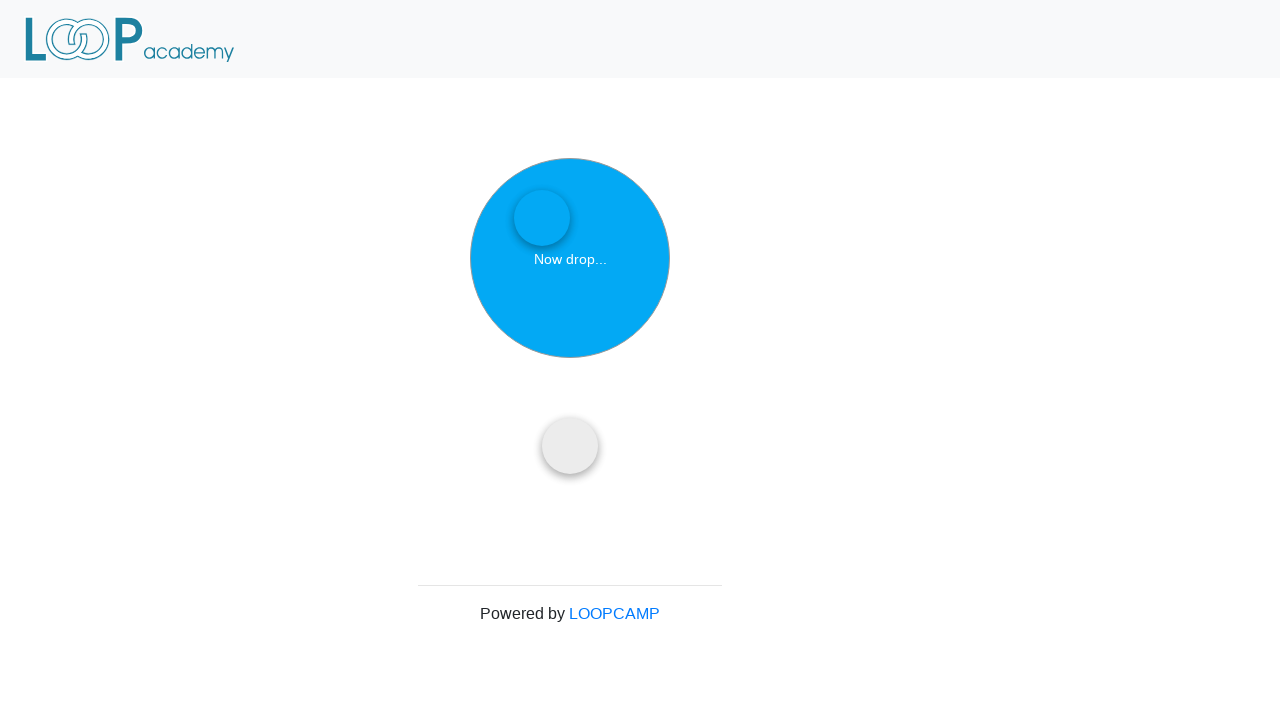